Tests popup window handling by clicking a button to open a popup and switching between the main window and popup window

Starting URL: https://www.aspsnippets.com/demos/1102/

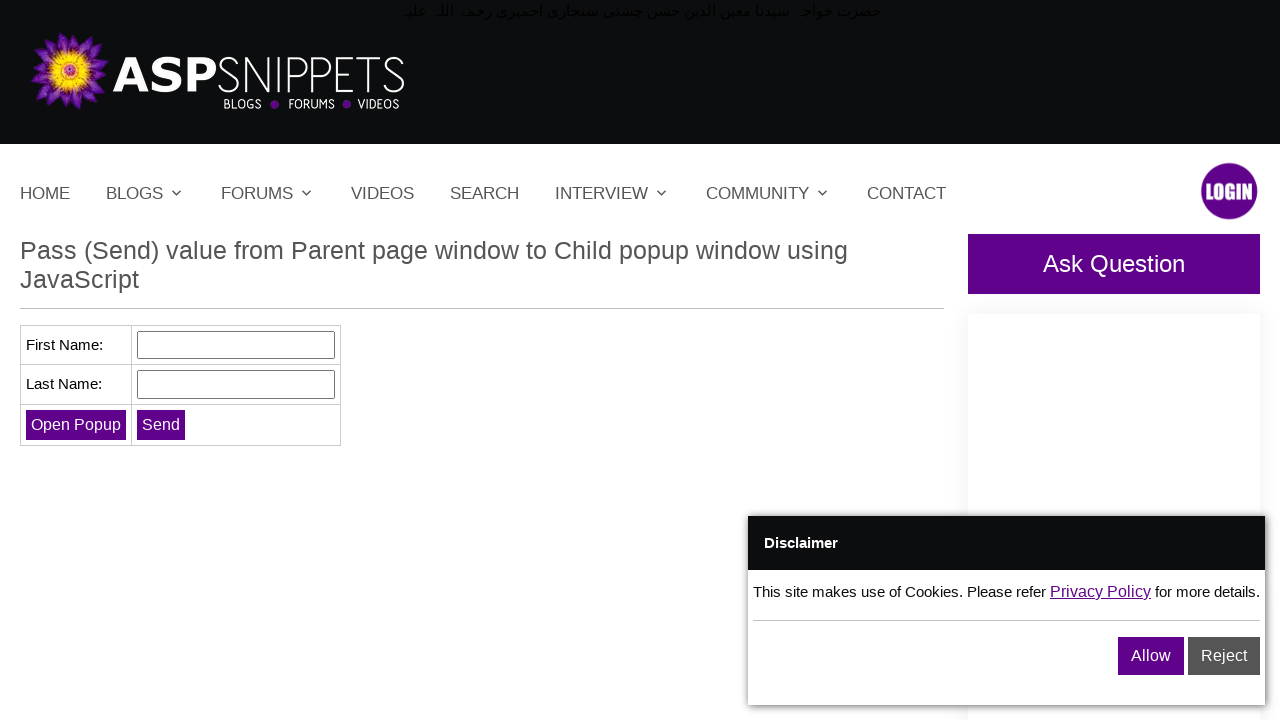

Clicked 'Open Popup' button to open popup window at (76, 424) on input[value='Open Popup']
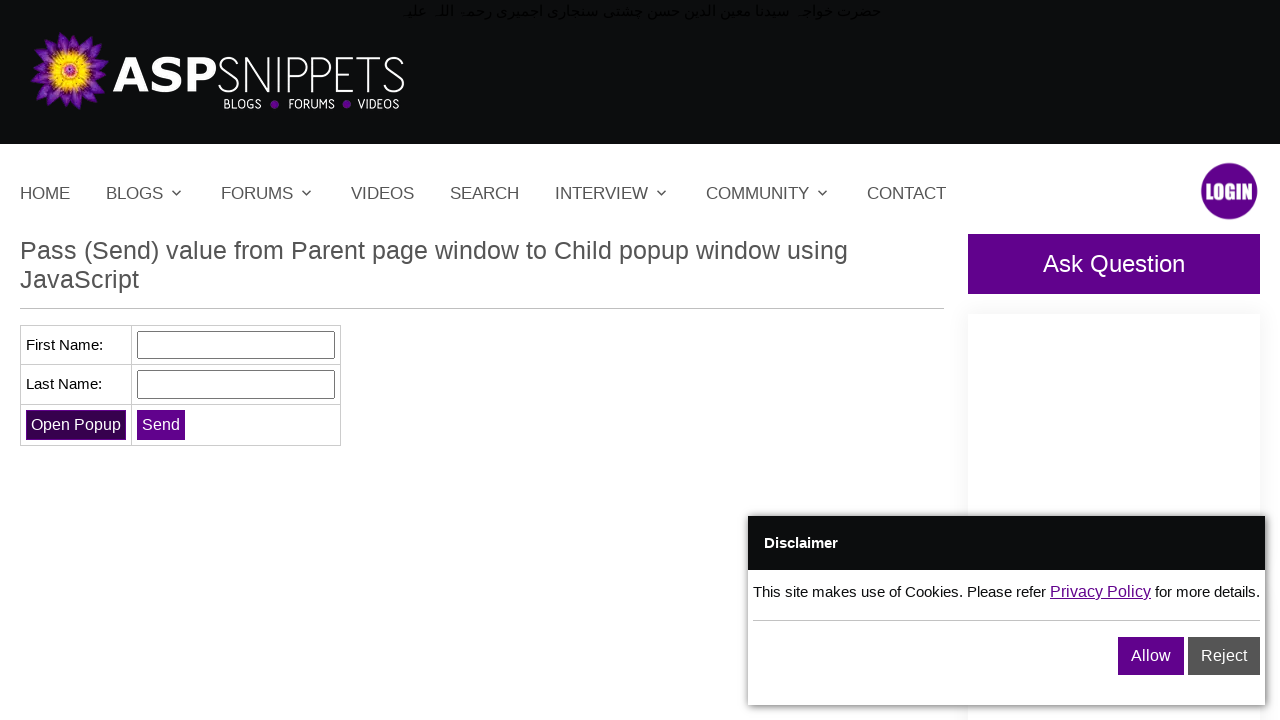

Waited 1000ms for popup window to open
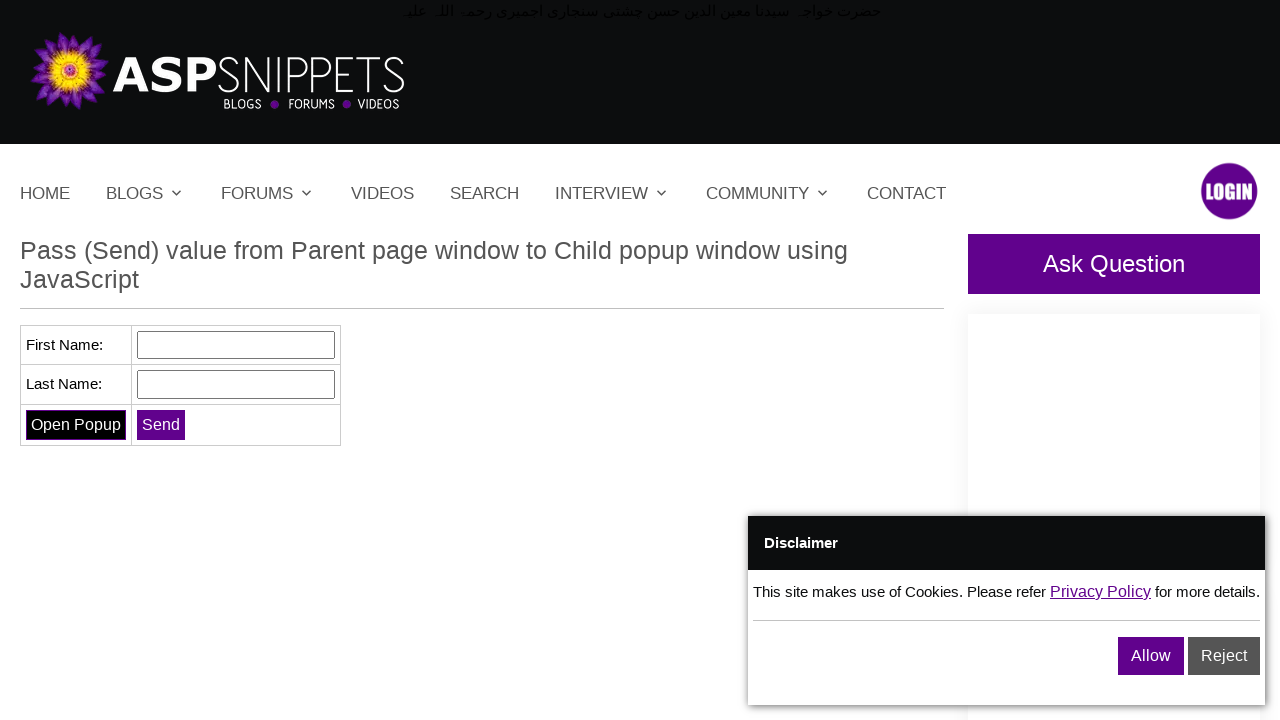

Retrieved all open pages/windows from context
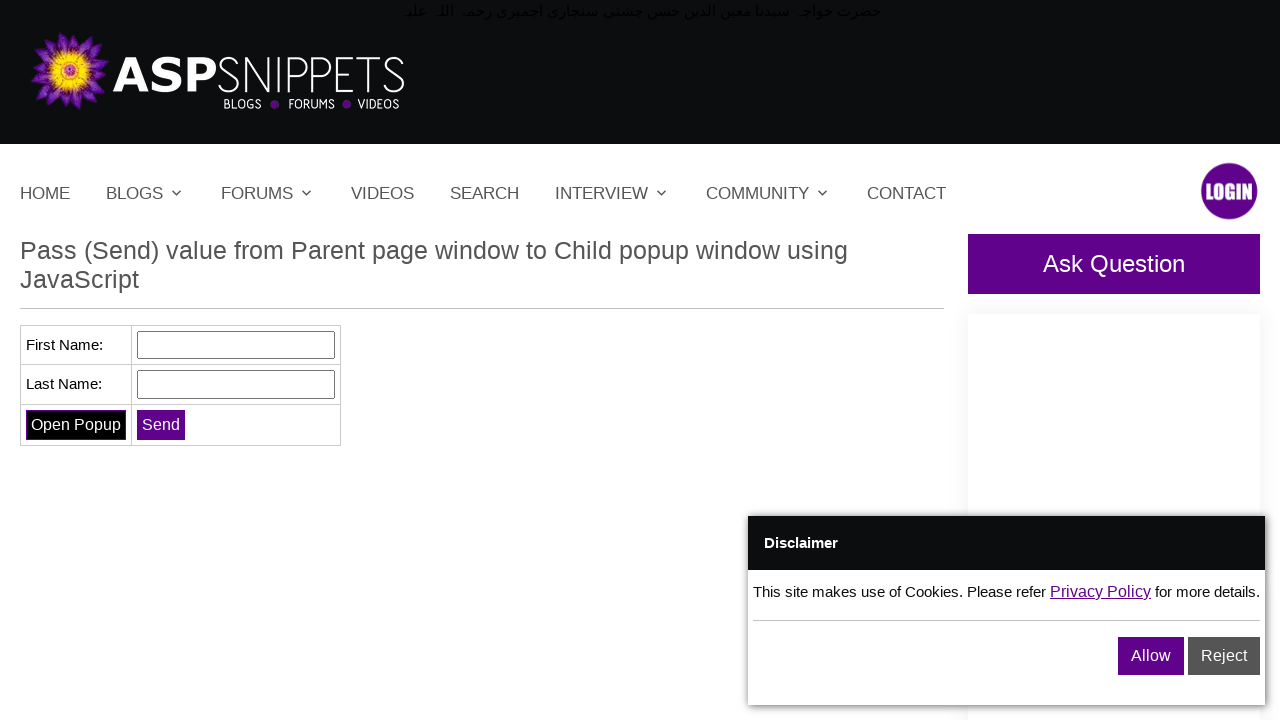

Switched to popup window (second page)
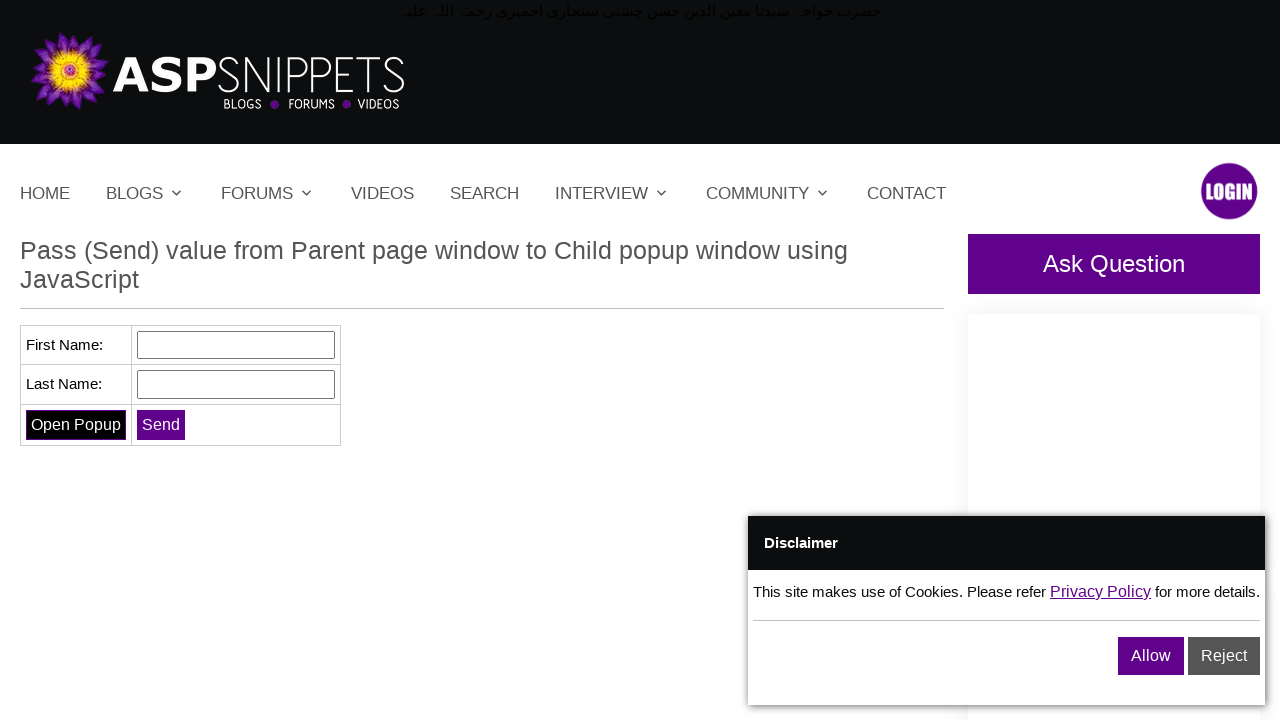

Retrieved popup window title: ''
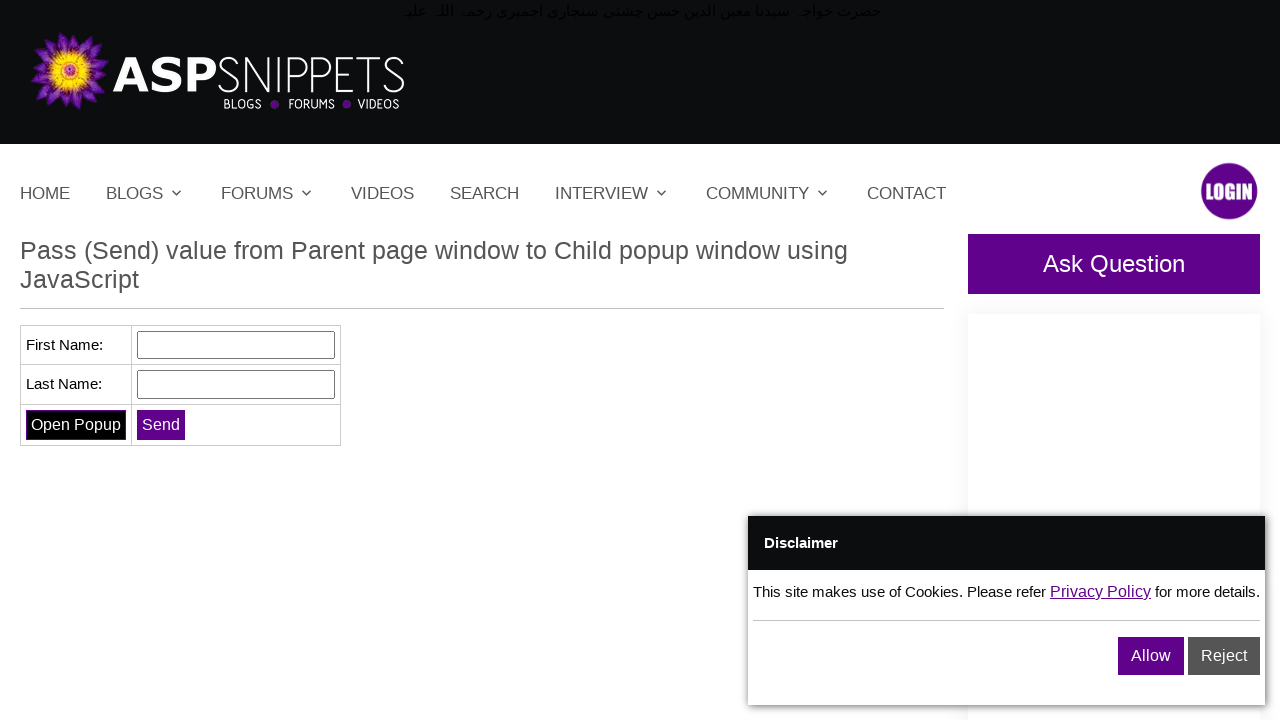

Switched back to main window (first page)
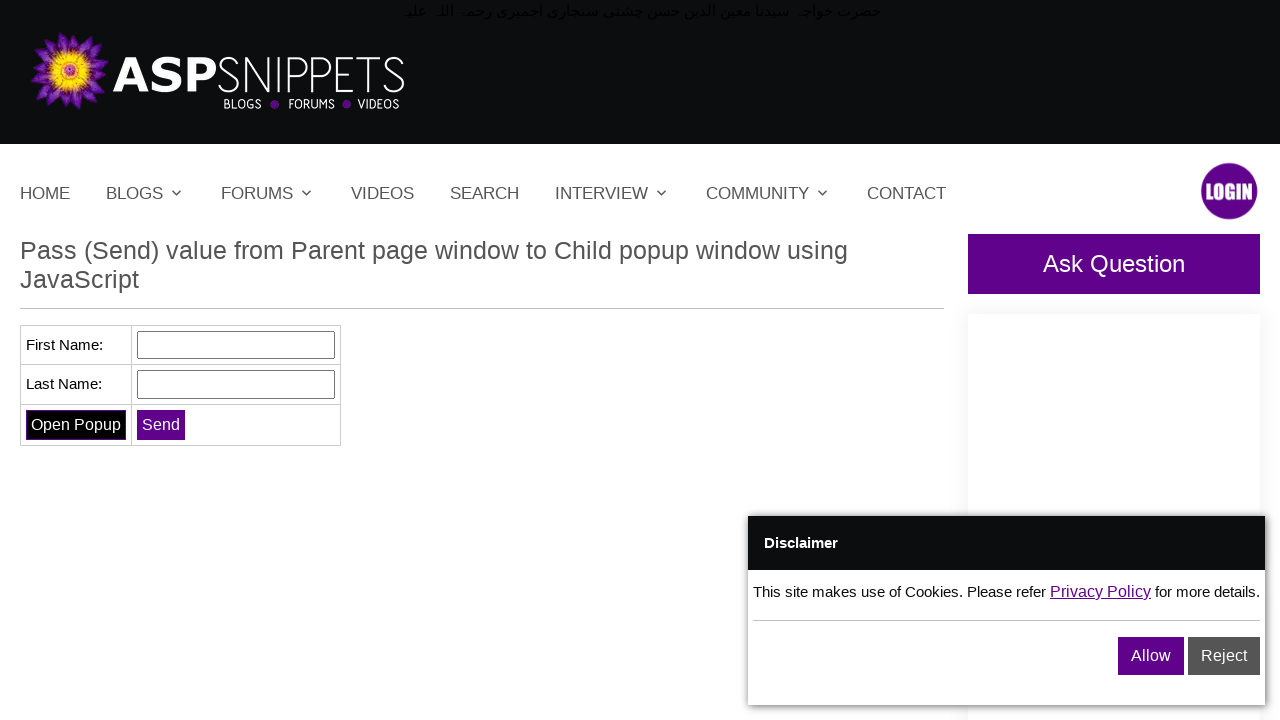

Retrieved main window title: 'Pass (Send) value from Parent page window to Child popup window using JavaScript'
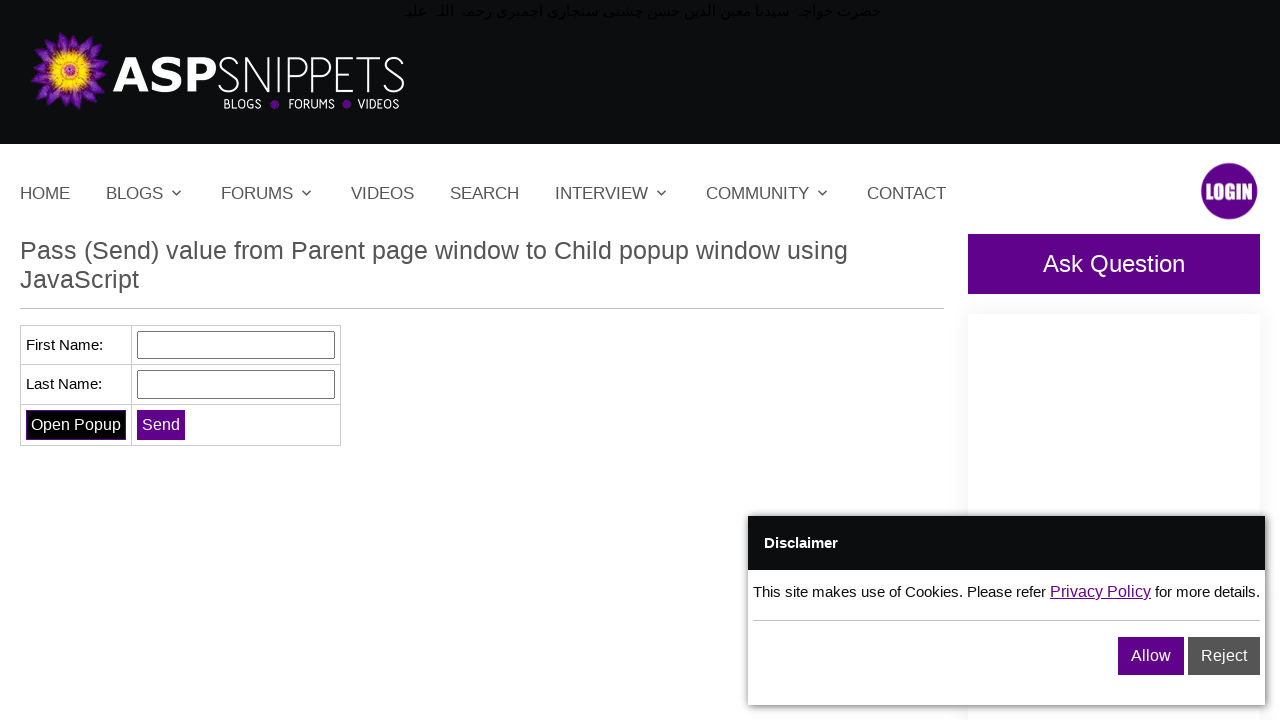

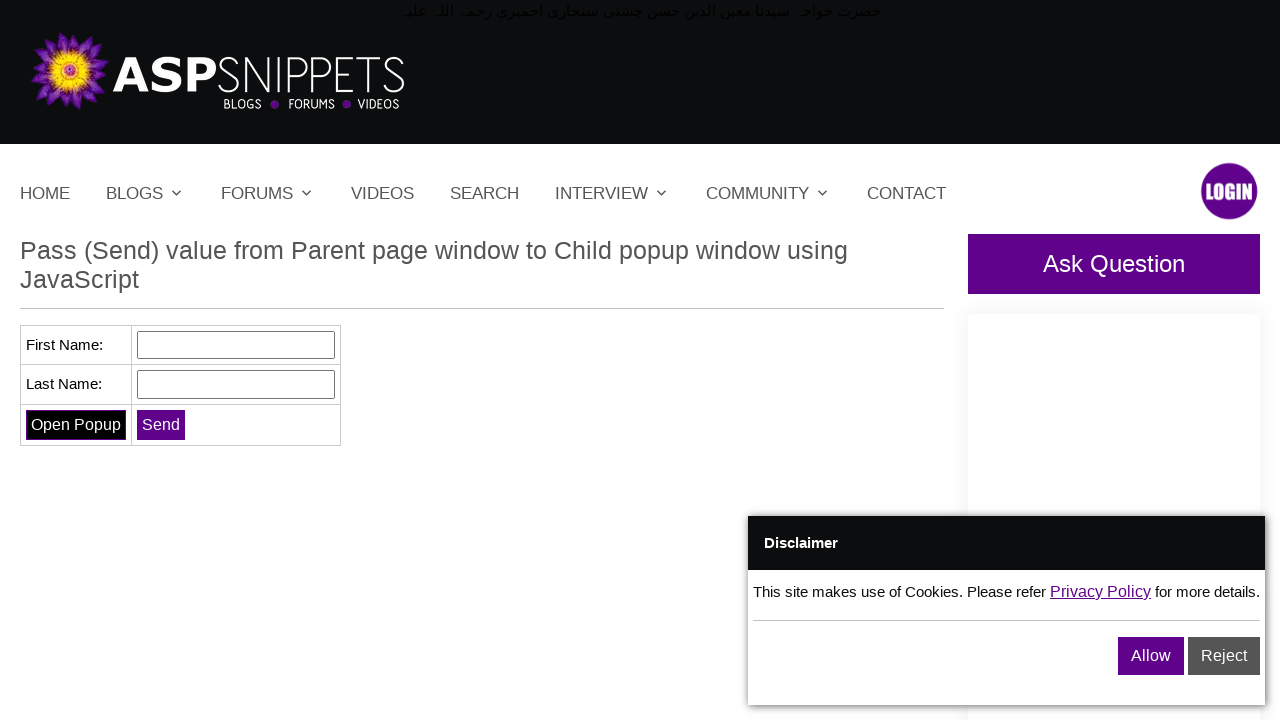